Demonstrates various mouse actions on the username field including move, click, type, double-click and right-click

Starting URL: https://www.saucedemo.com/

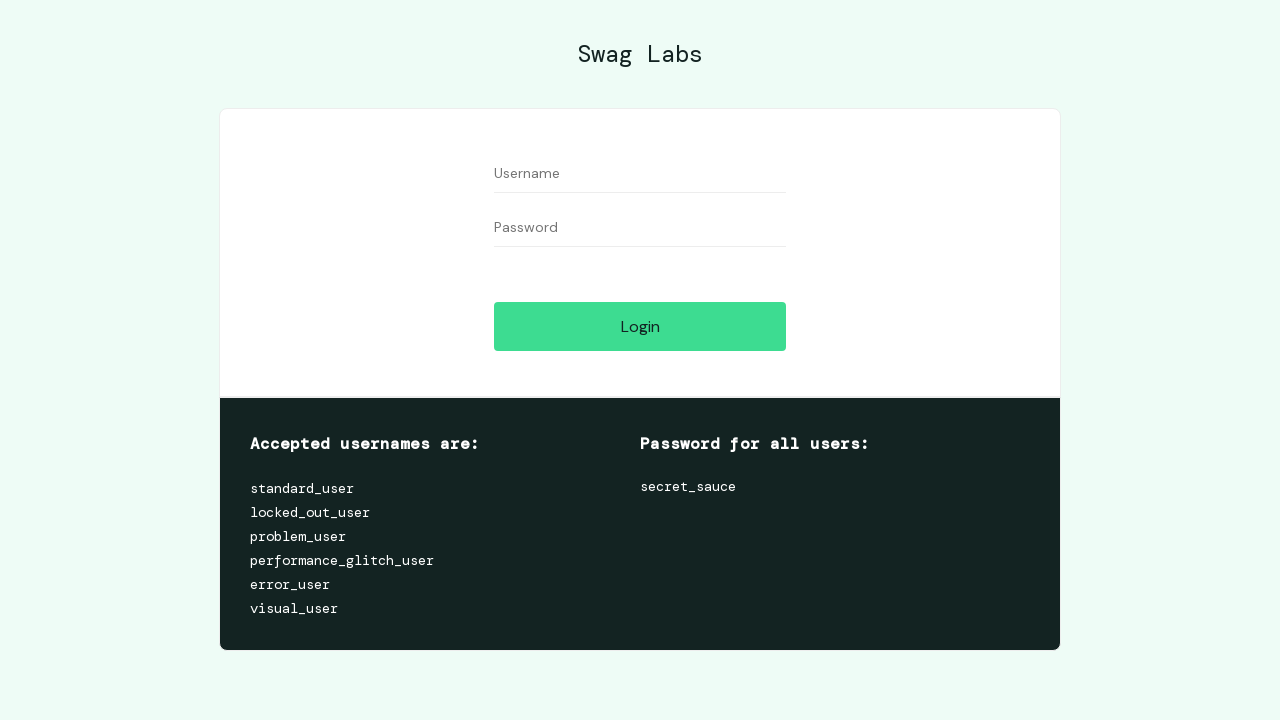

Located the username field
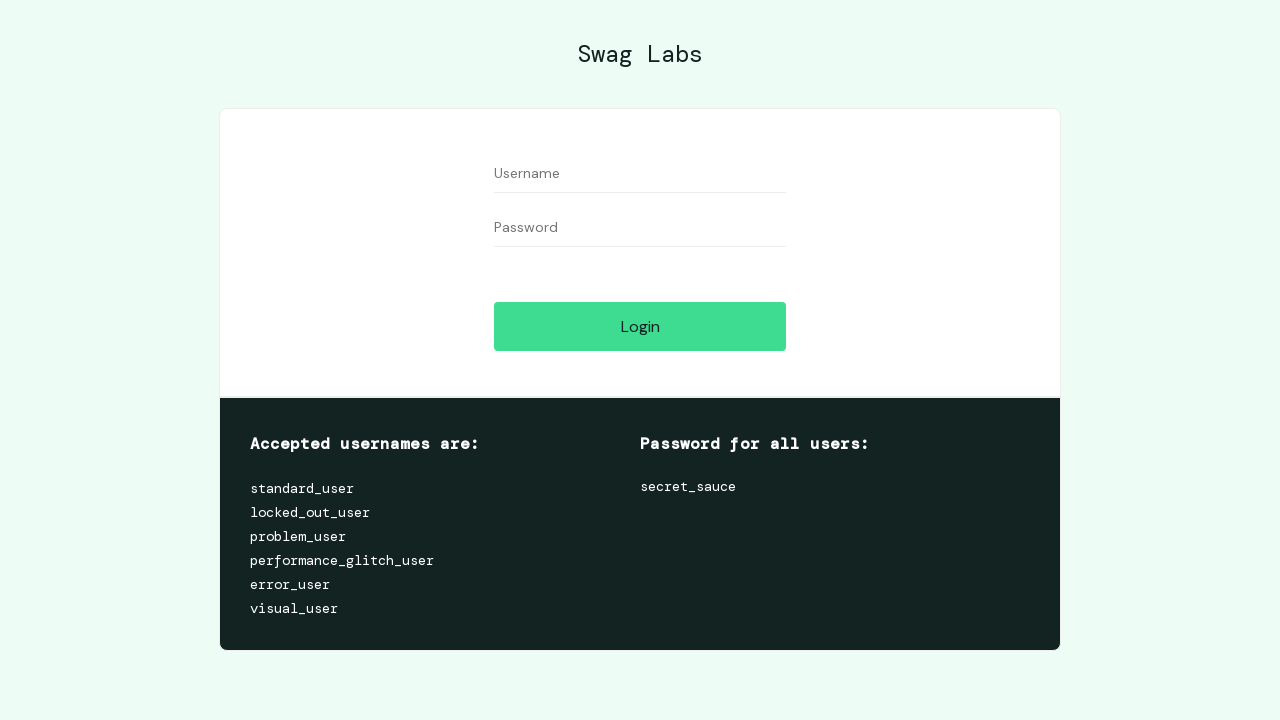

Hovered over the username field at (640, 174) on #user-name
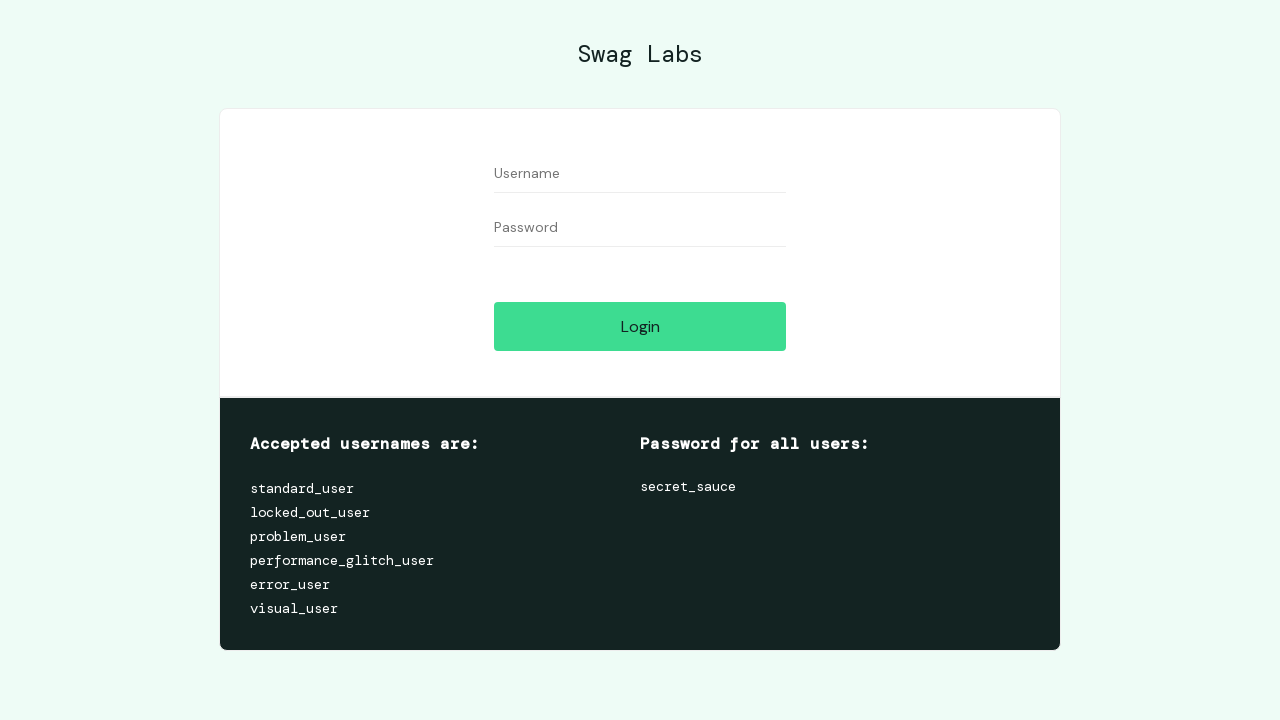

Clicked on the username field at (640, 174) on #user-name
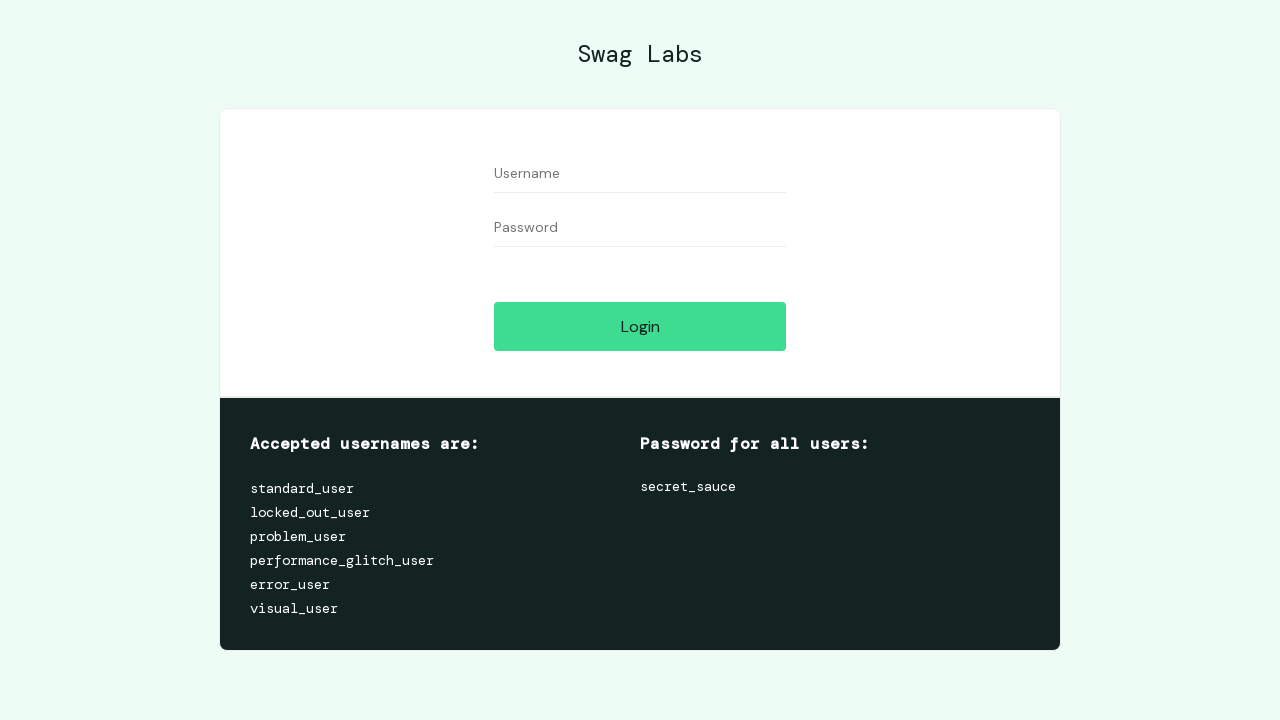

Filled username field with 'standard_user' on #user-name
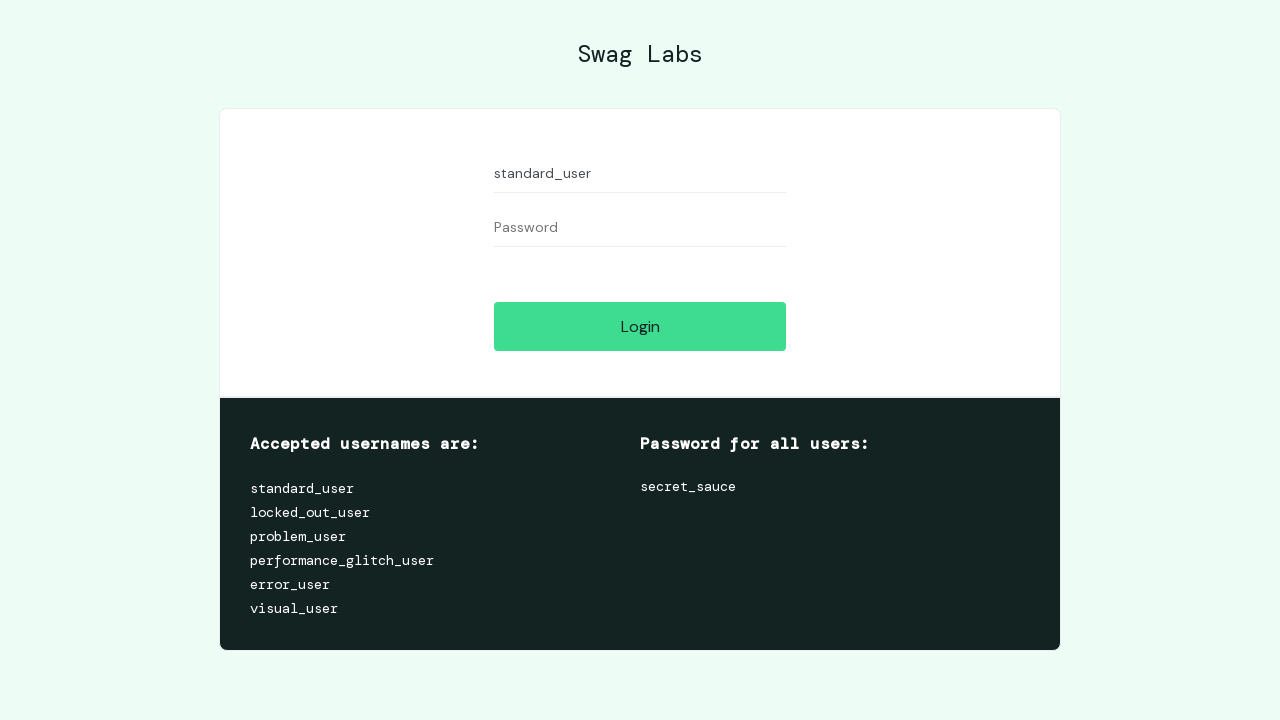

Double-clicked on the username field at (640, 174) on #user-name
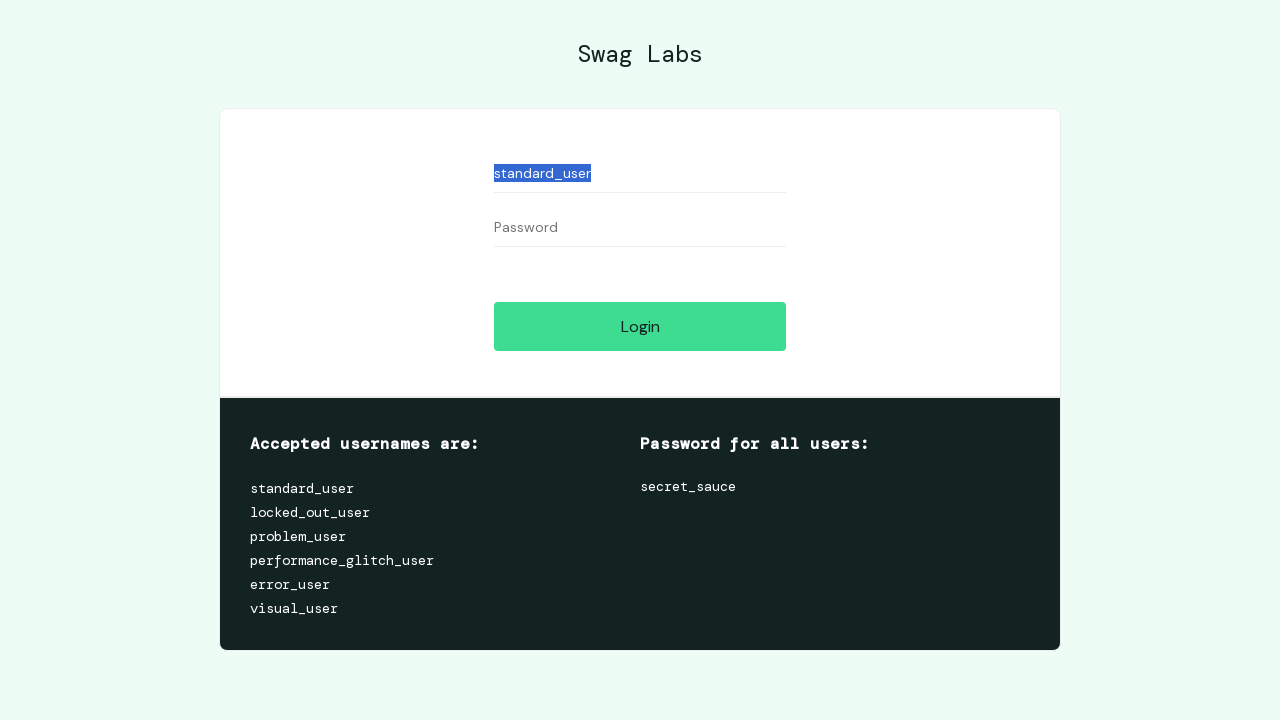

Right-clicked on the username field at (640, 174) on #user-name
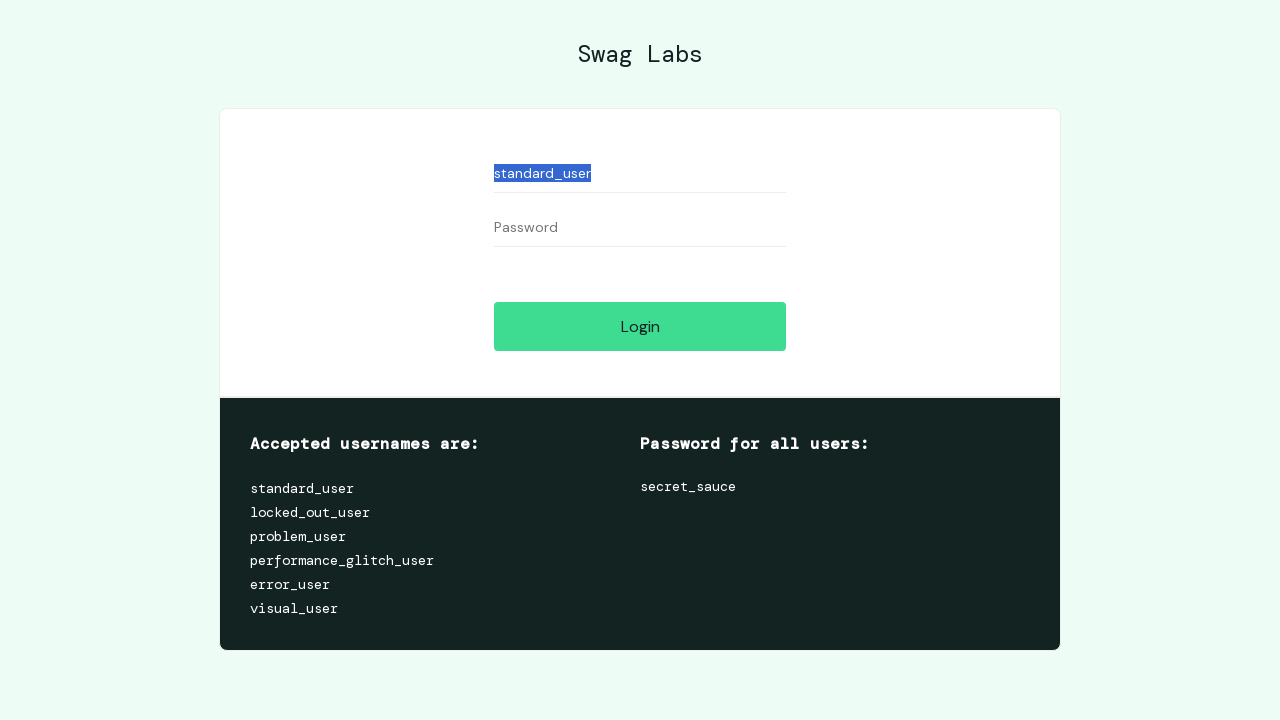

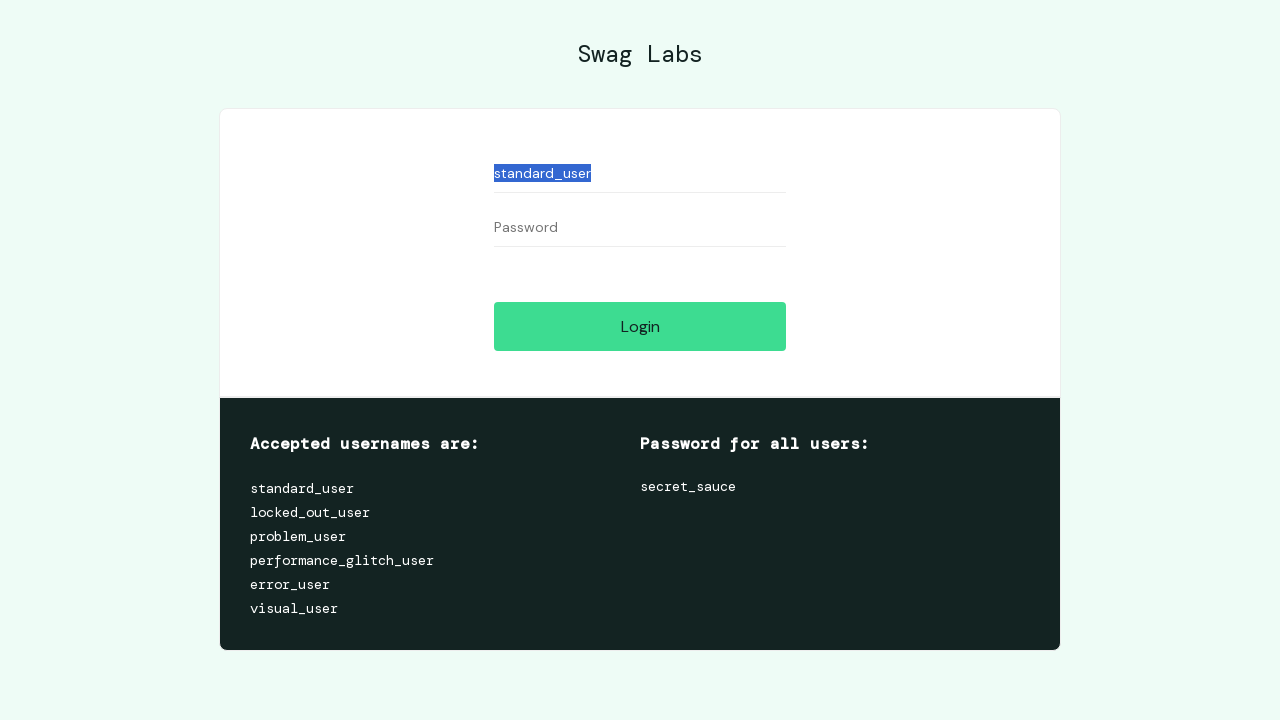